Tests dynamic form controls by clicking the Enable button and waiting for an input field to become enabled before typing text into it

Starting URL: https://practice.cydeo.com/dynamic_controls

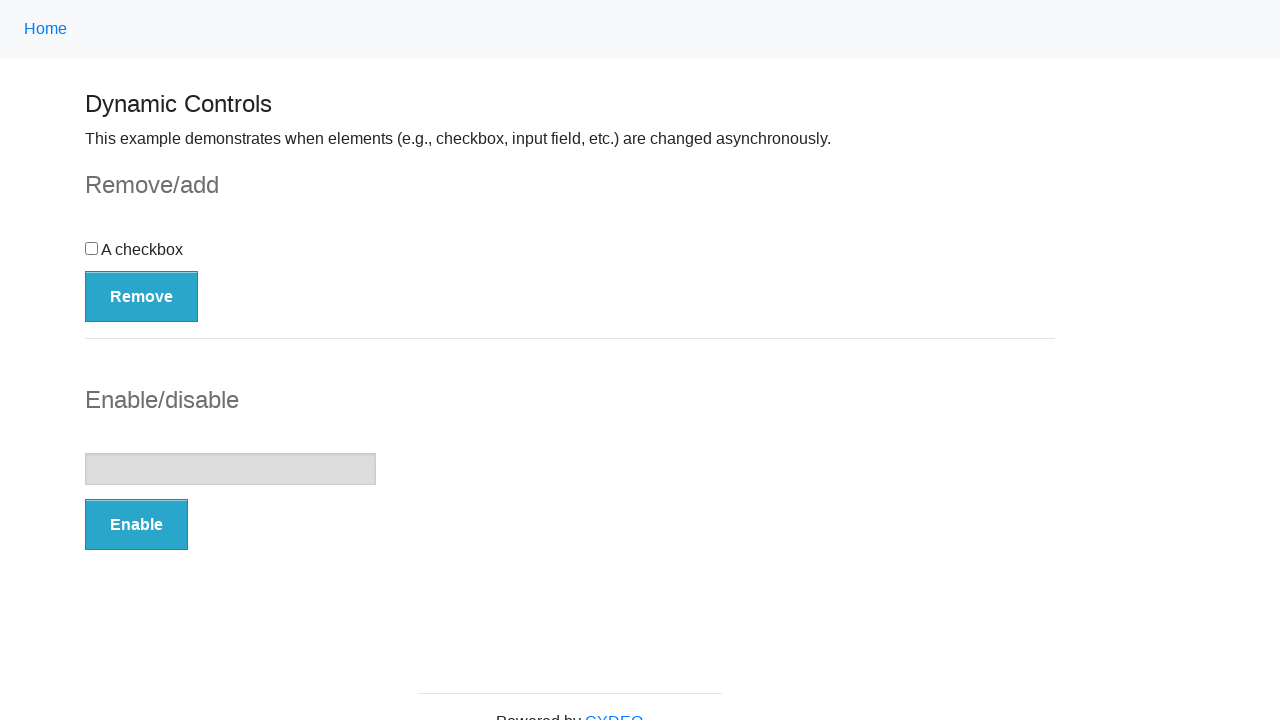

Clicked the Enable button to trigger dynamic behavior at (136, 525) on xpath=//button[.='Enable']
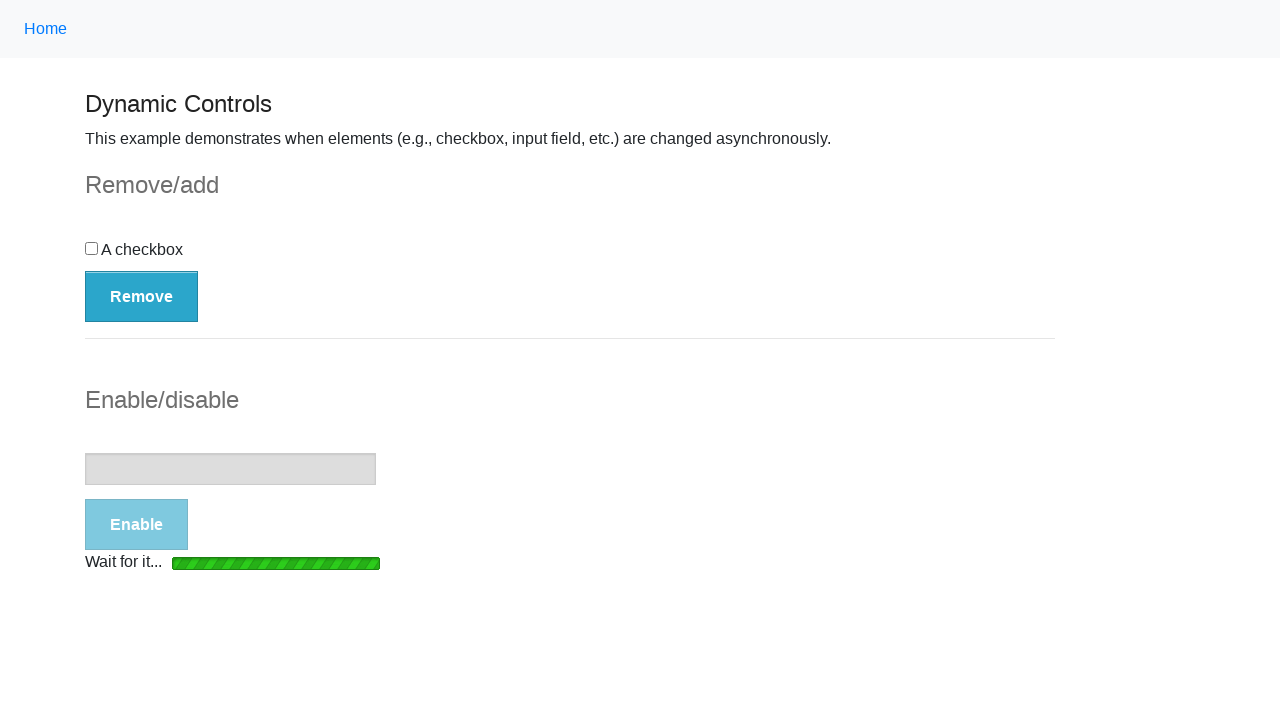

Waited for input field to become enabled
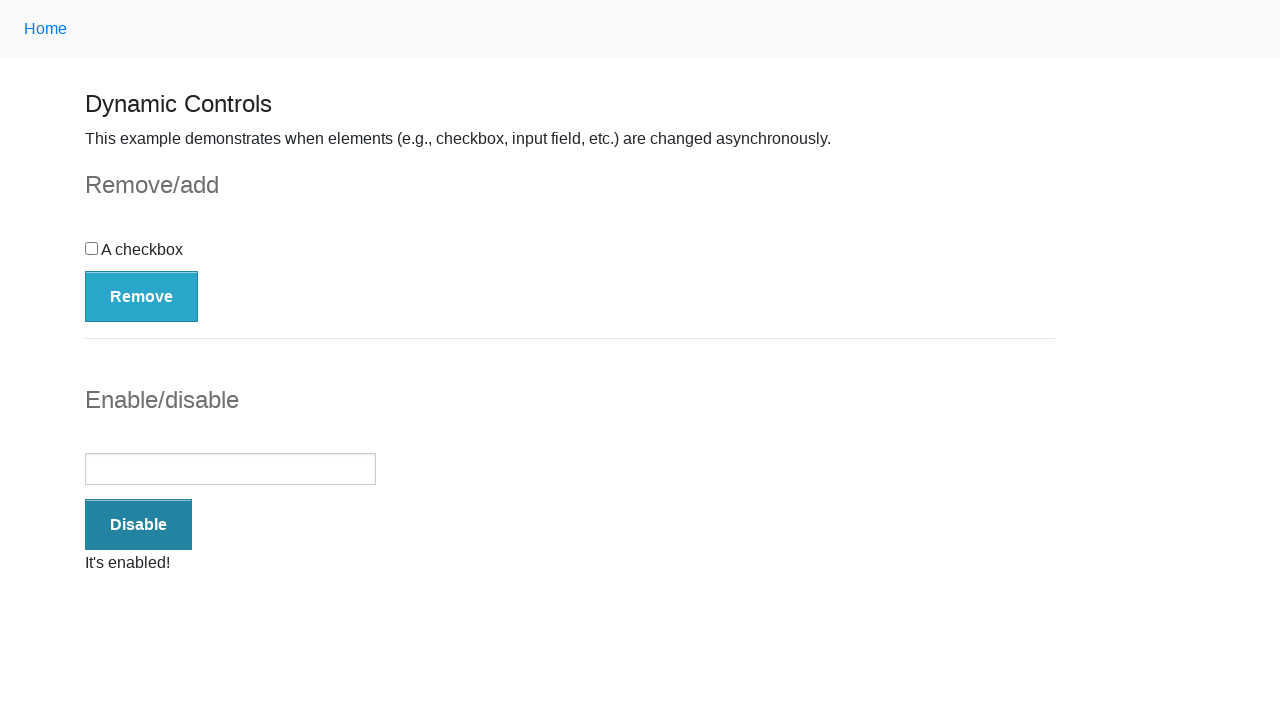

Typed 'HELLLOOO' into the enabled input field on form#input-example>input
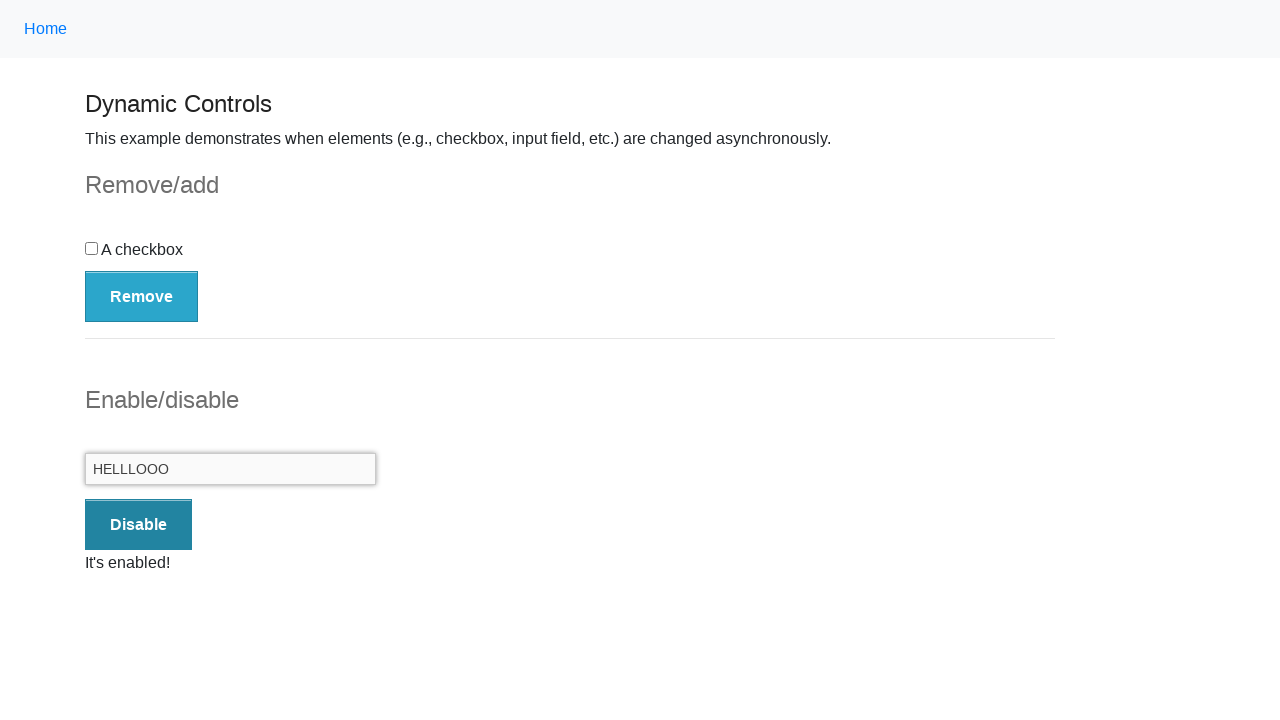

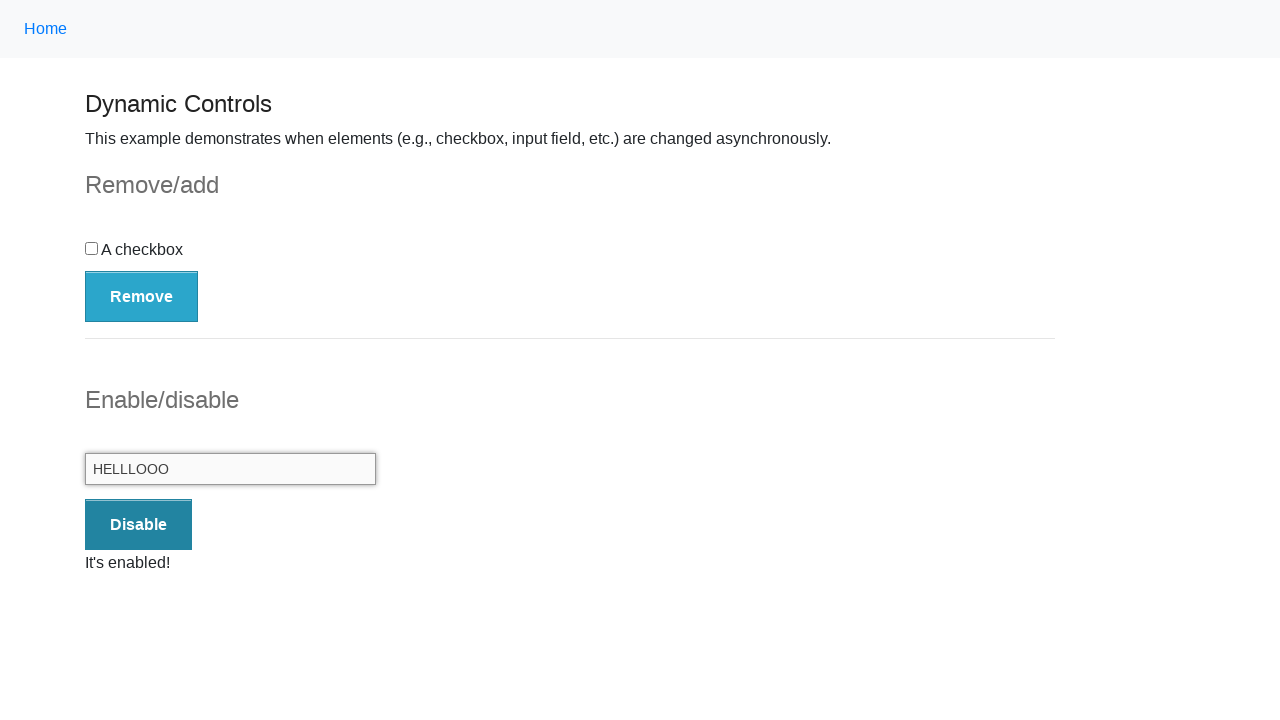